Tests horizontal slider functionality by clicking on the slider and pressing ArrowRight repeatedly until the slider value reaches the target value of 4.

Starting URL: https://the-internet.herokuapp.com/horizontal_slider

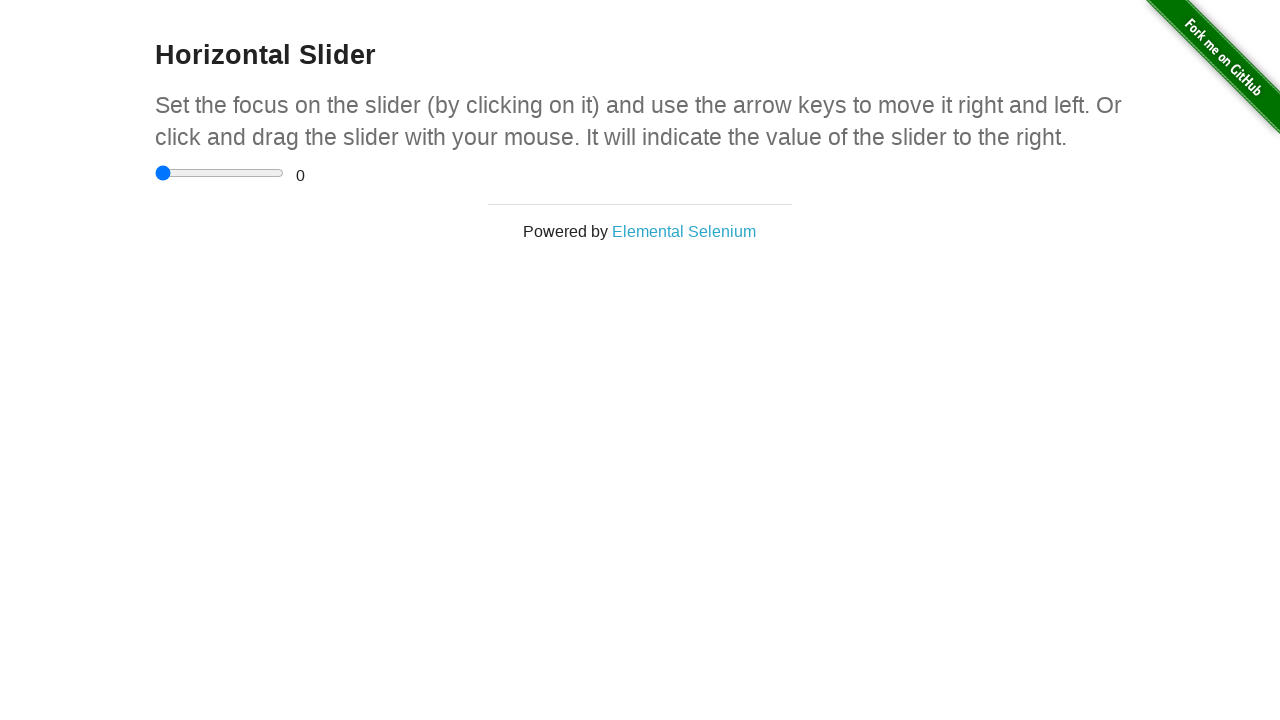

Clicked on horizontal slider to focus it at (220, 173) on input[type="range"]
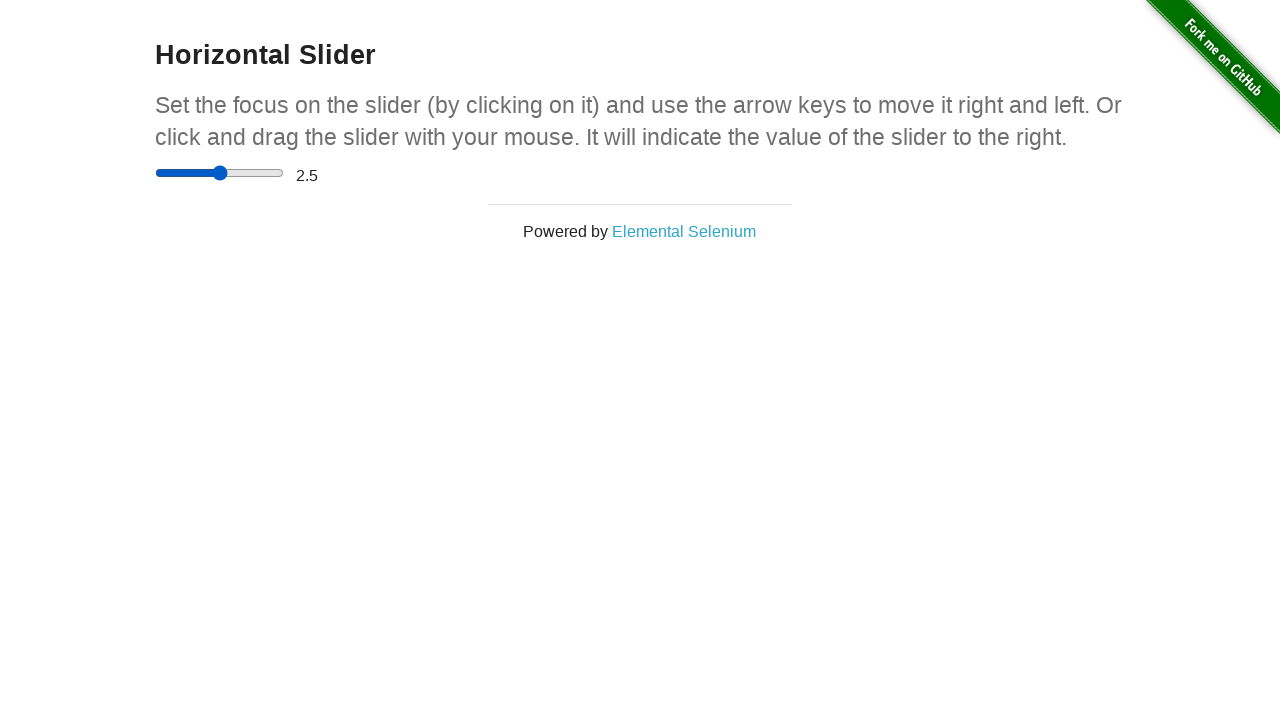

Retrieved current slider value: 2.5
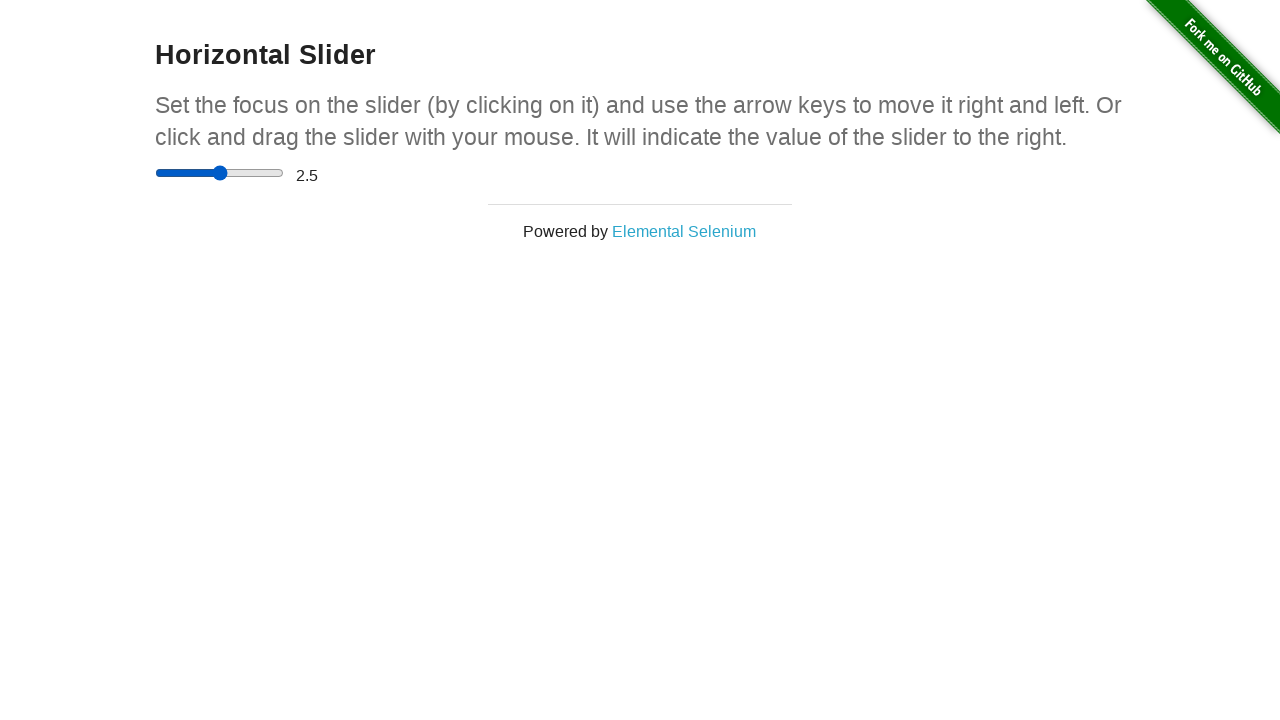

Pressed ArrowRight to increase slider value on input[type="range"]
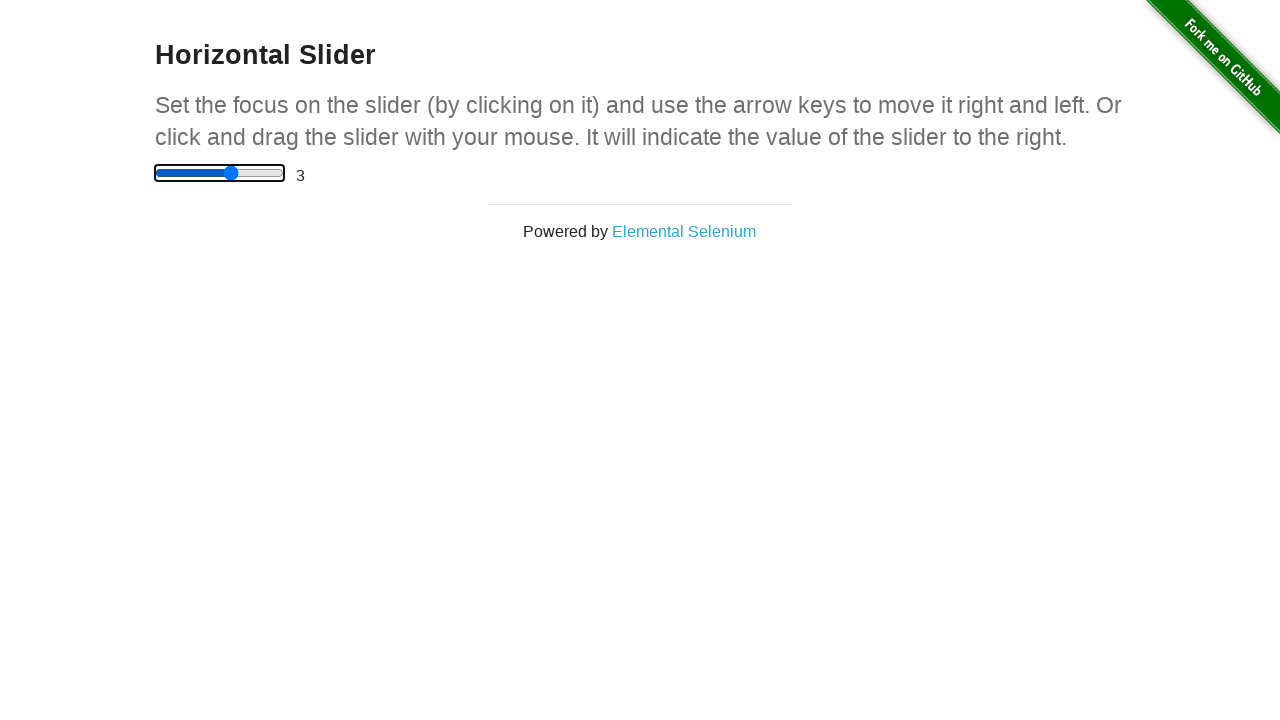

Waited 2 seconds for slider to update
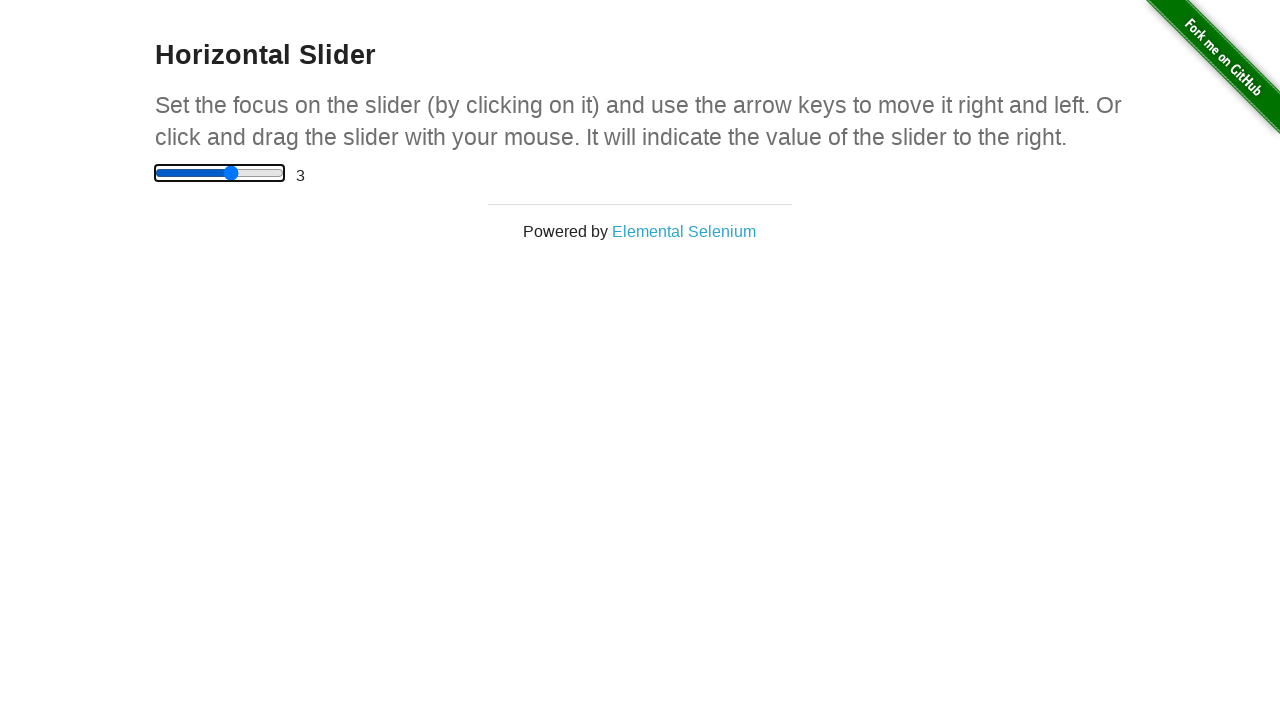

Retrieved current slider value: 3
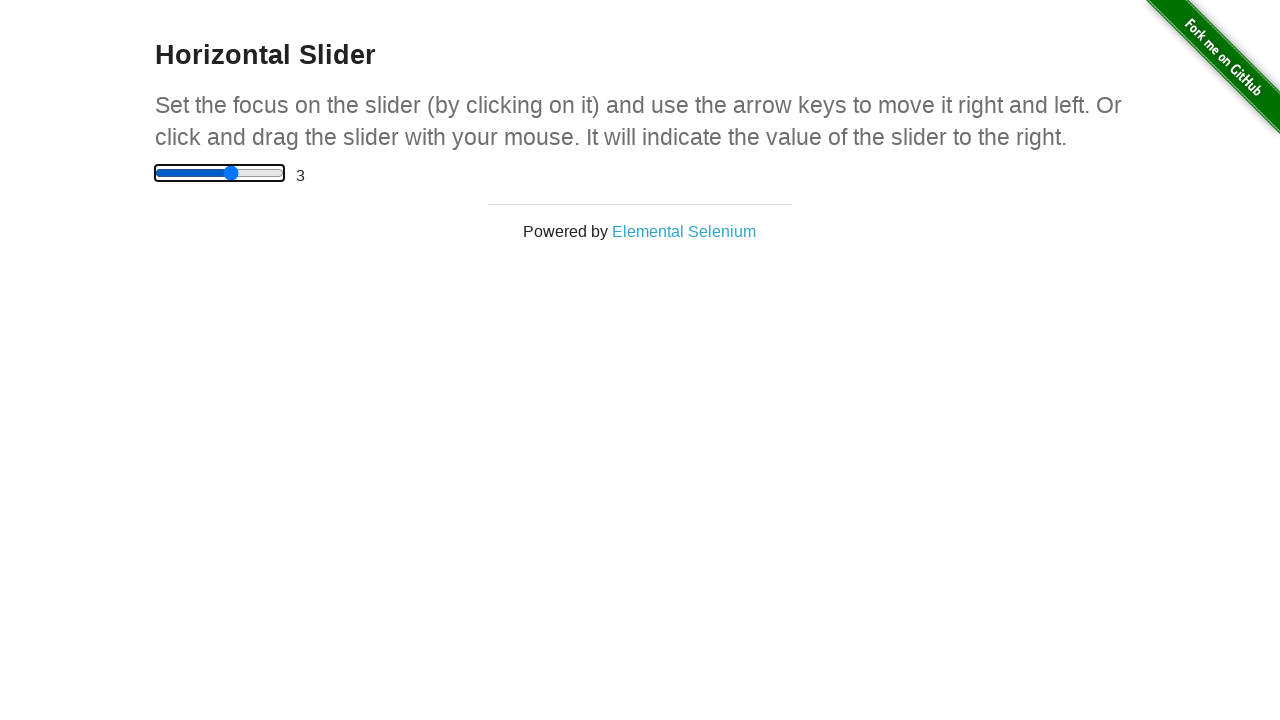

Pressed ArrowRight to increase slider value on input[type="range"]
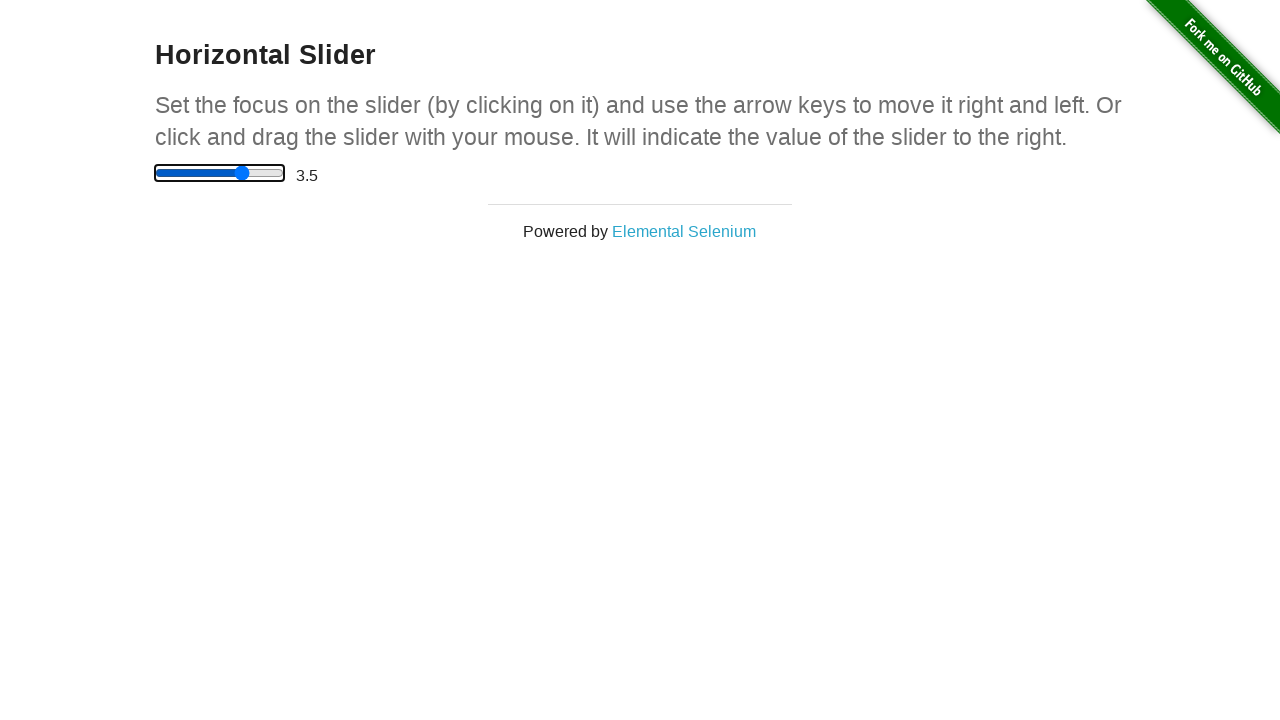

Waited 2 seconds for slider to update
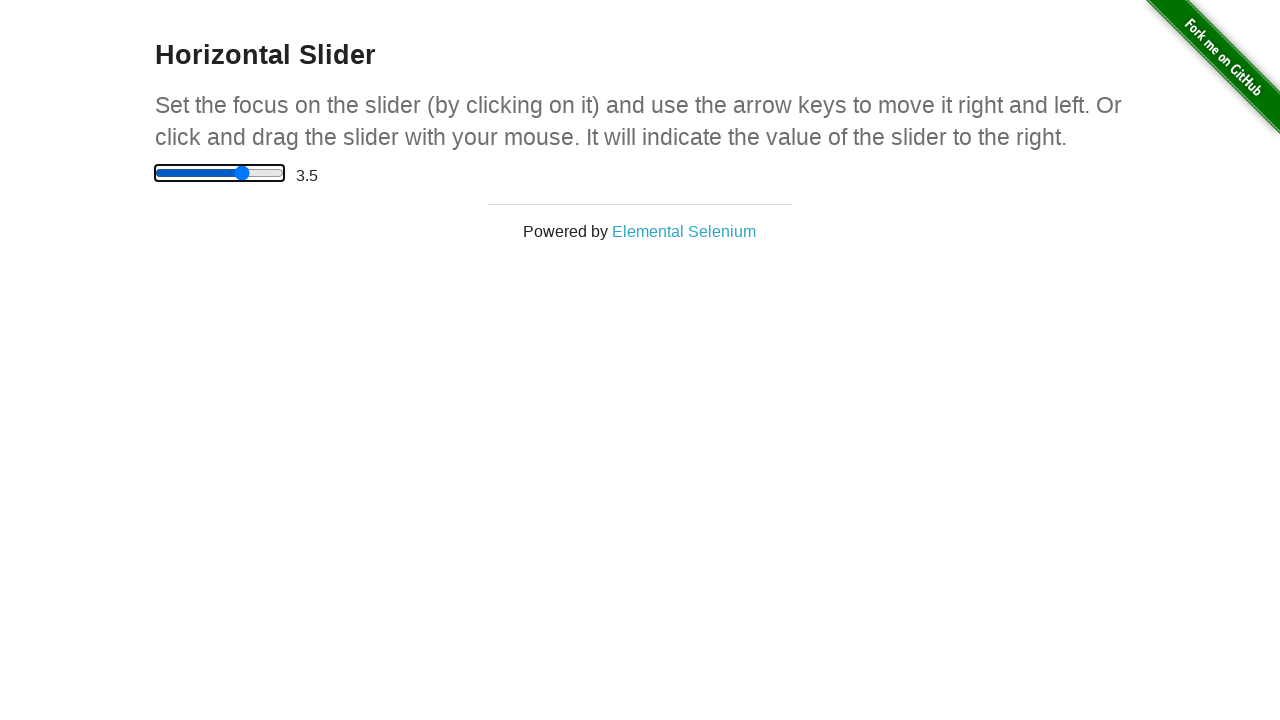

Retrieved current slider value: 3.5
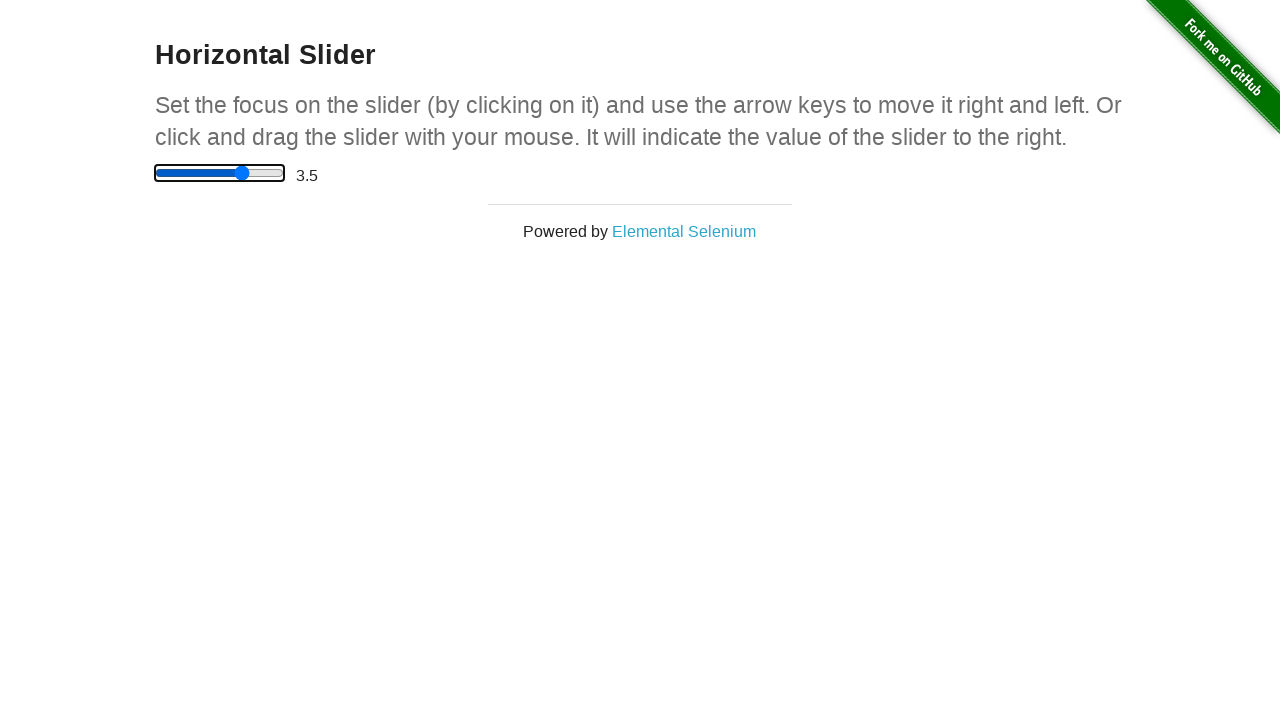

Pressed ArrowRight to increase slider value on input[type="range"]
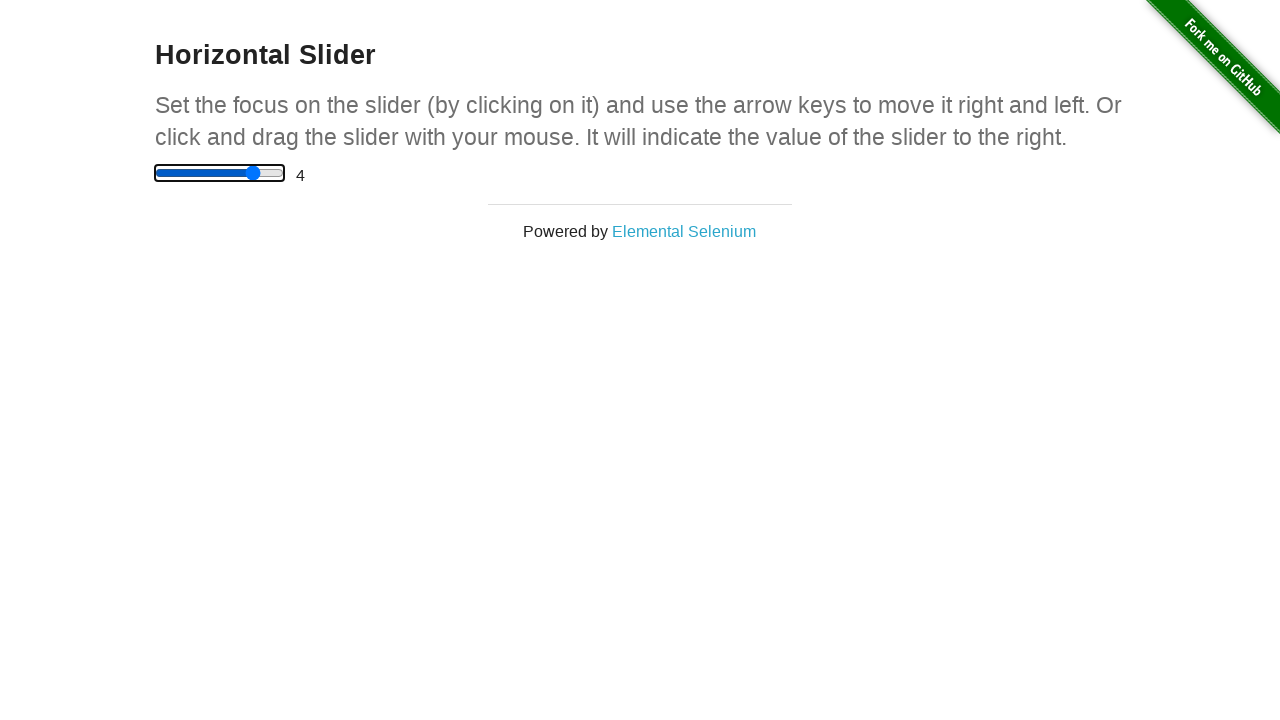

Waited 2 seconds for slider to update
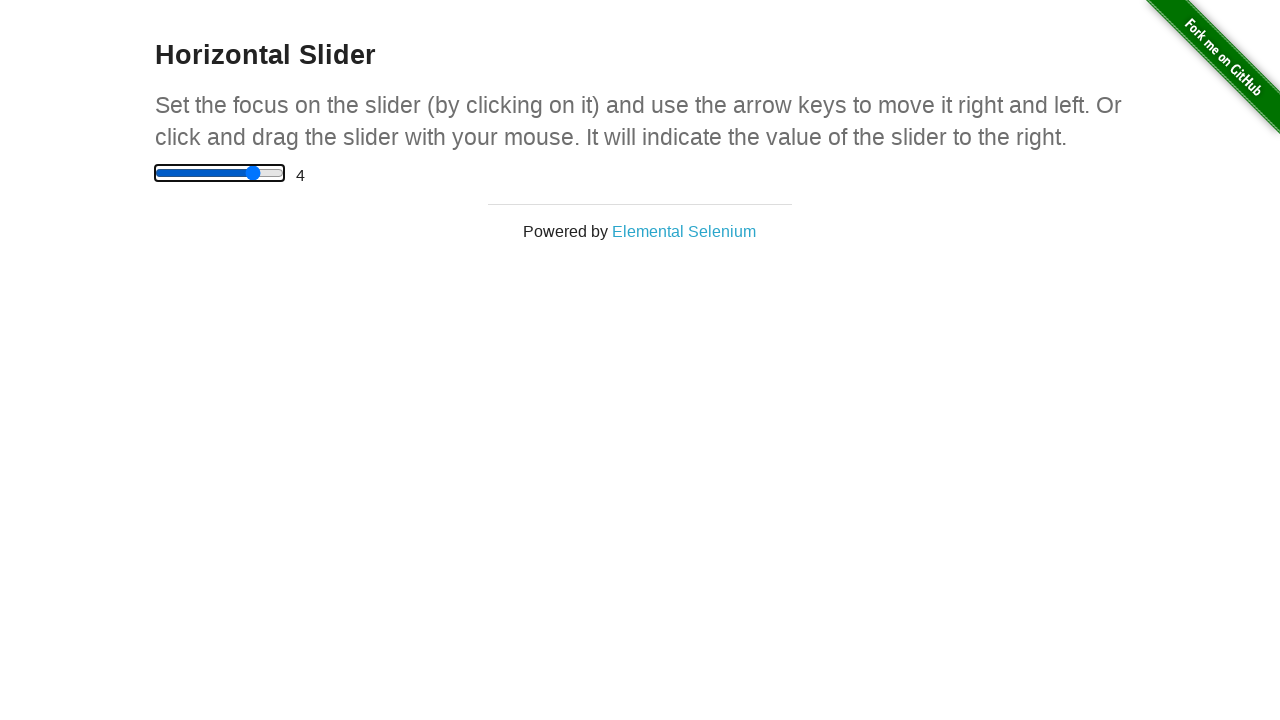

Retrieved current slider value: 4
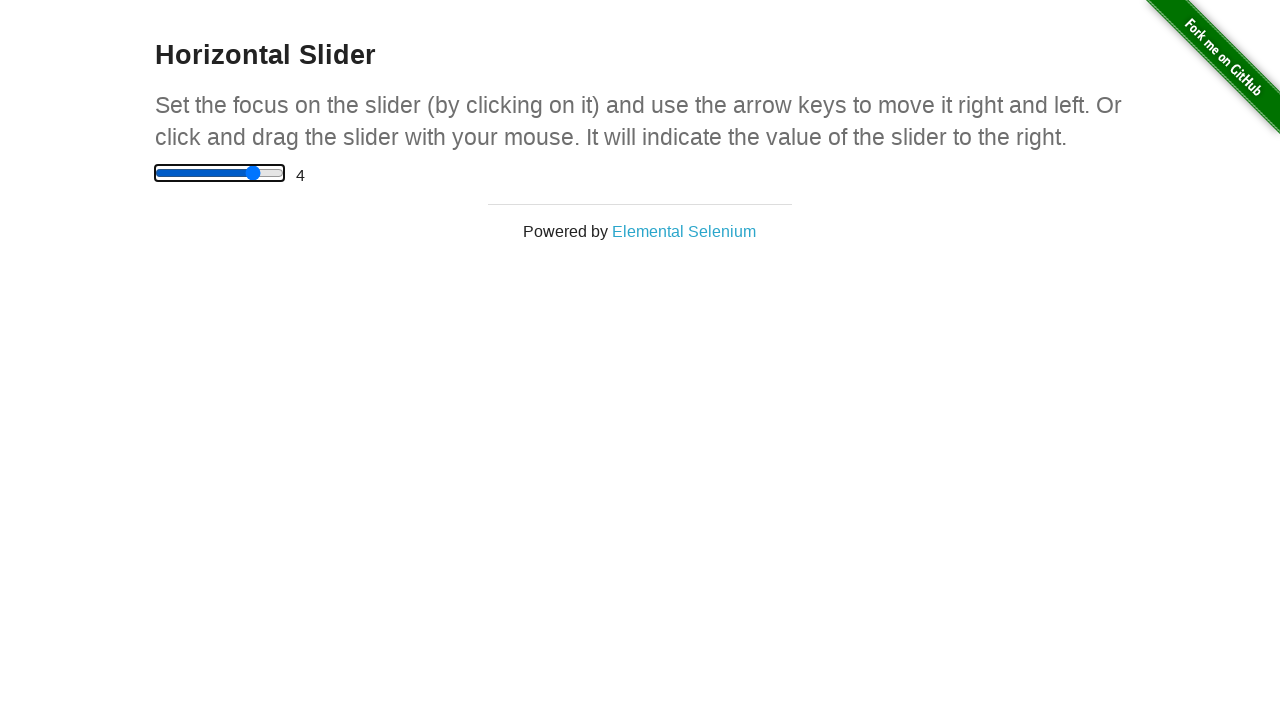

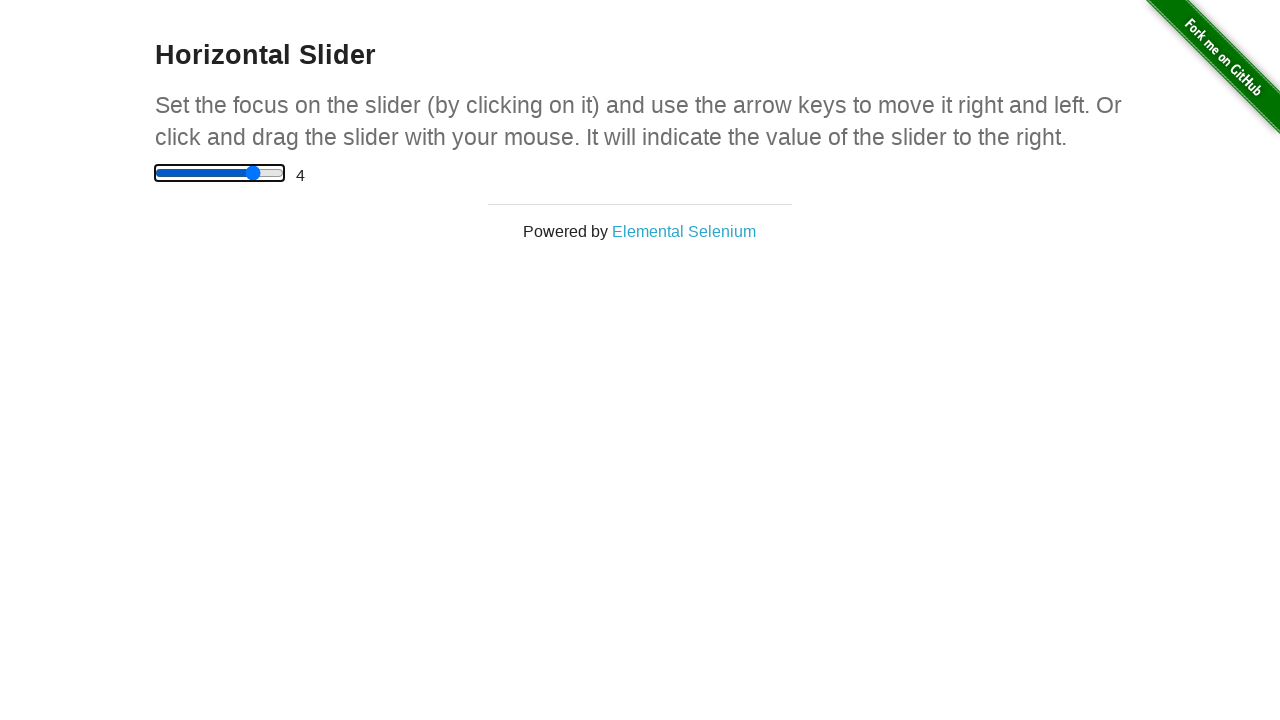